Opens the LambdaTest homepage to verify the page loads successfully

Starting URL: https://www.lambdatest.com/

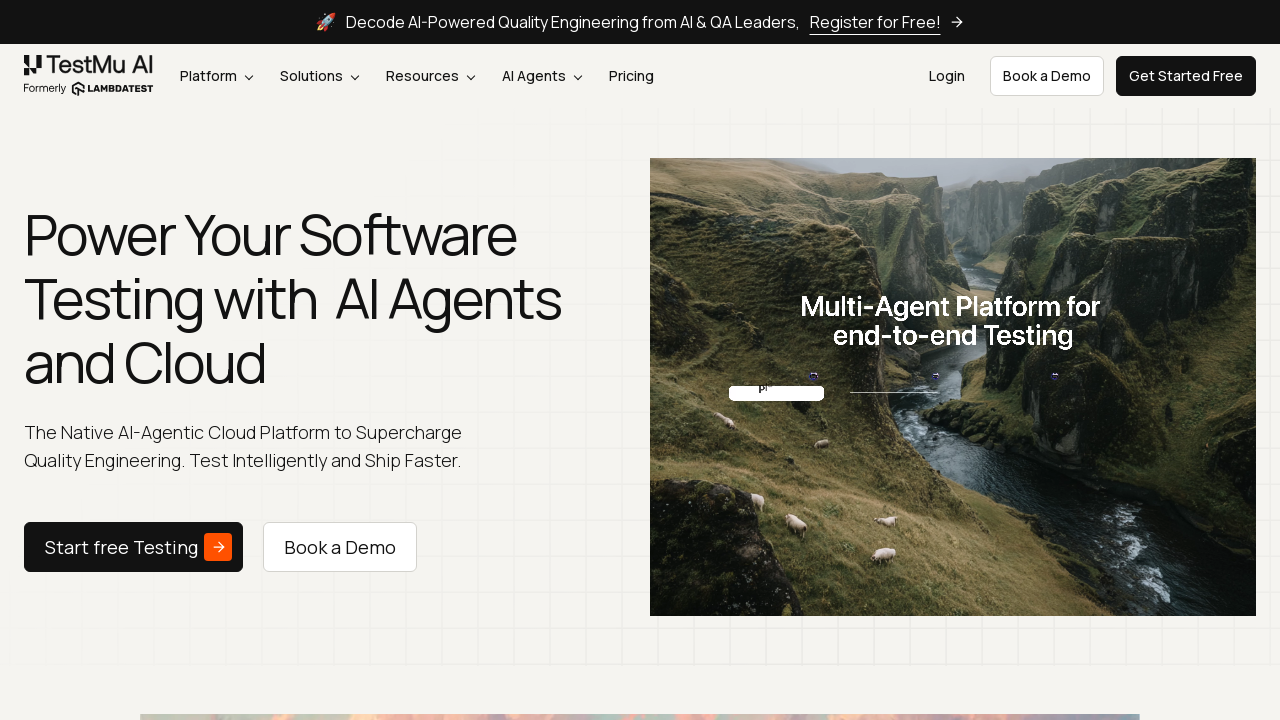

LambdaTest homepage loaded successfully
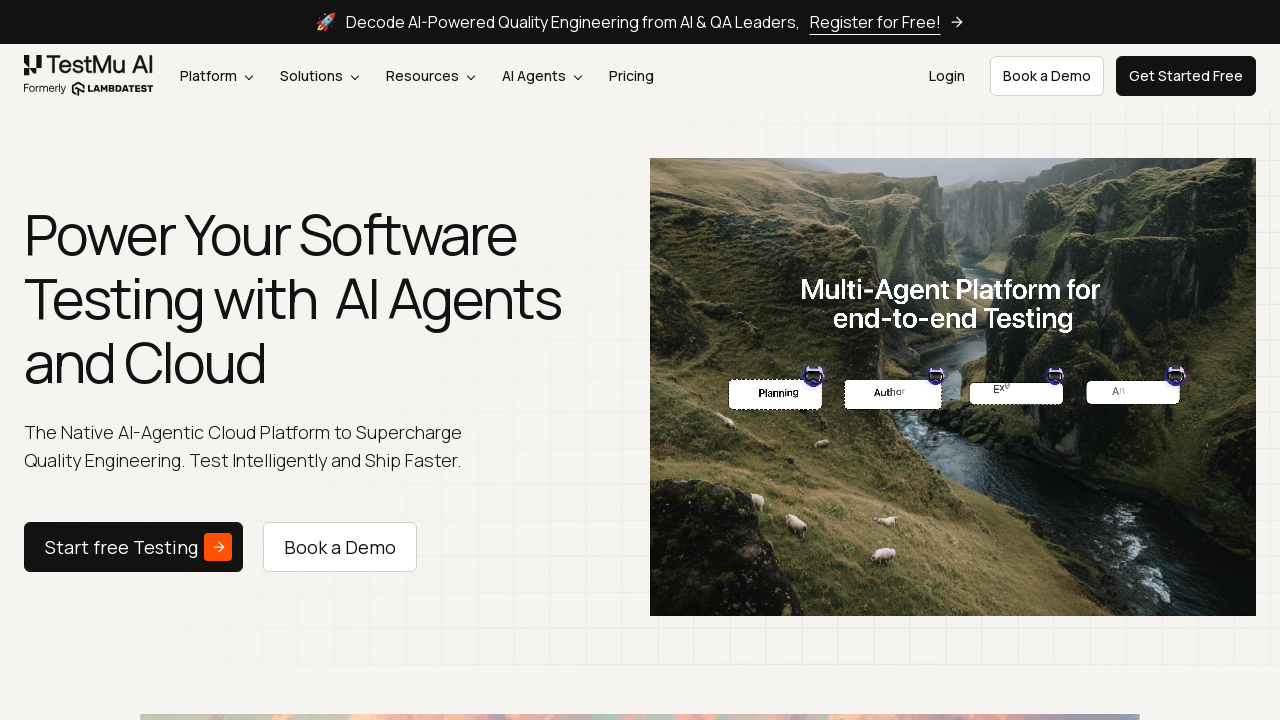

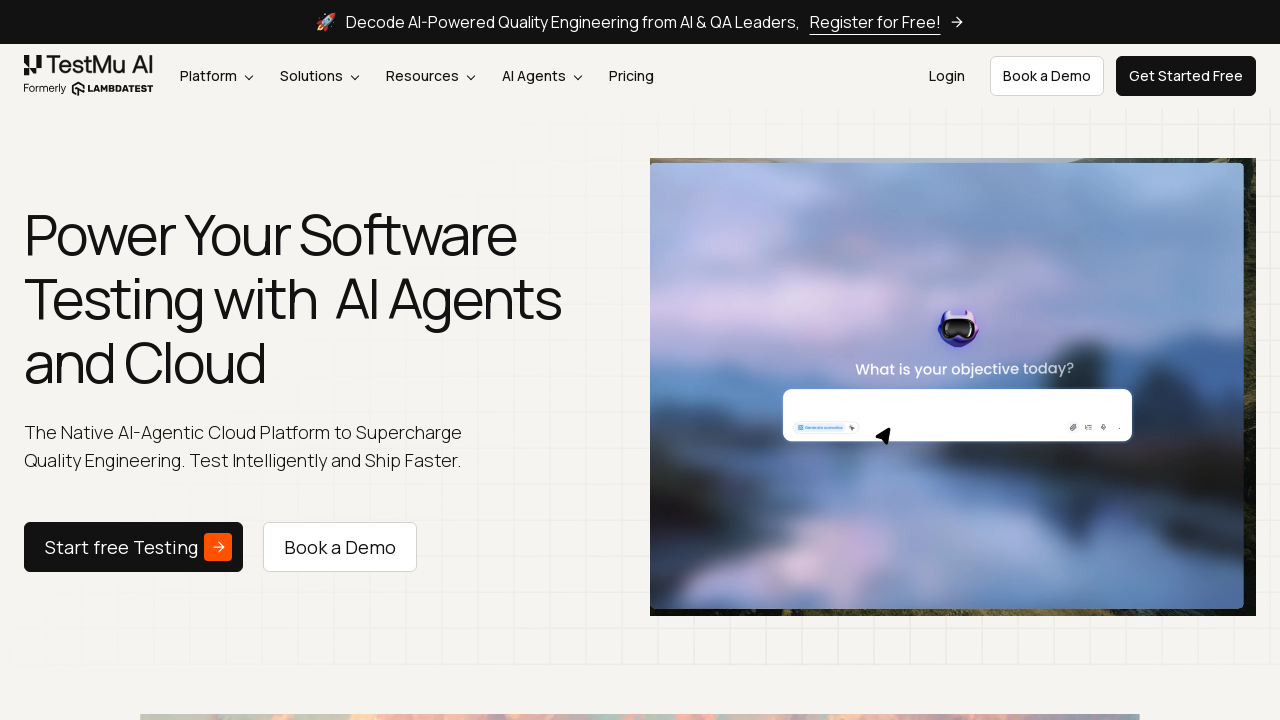